Tests form submission on a Selenium training page with dynamic attributes by filling in username, password, confirm password, and email fields, then clicking the sign up button and verifying the confirmation message appears.

Starting URL: https://v1.training-support.net/selenium/dynamic-attributes

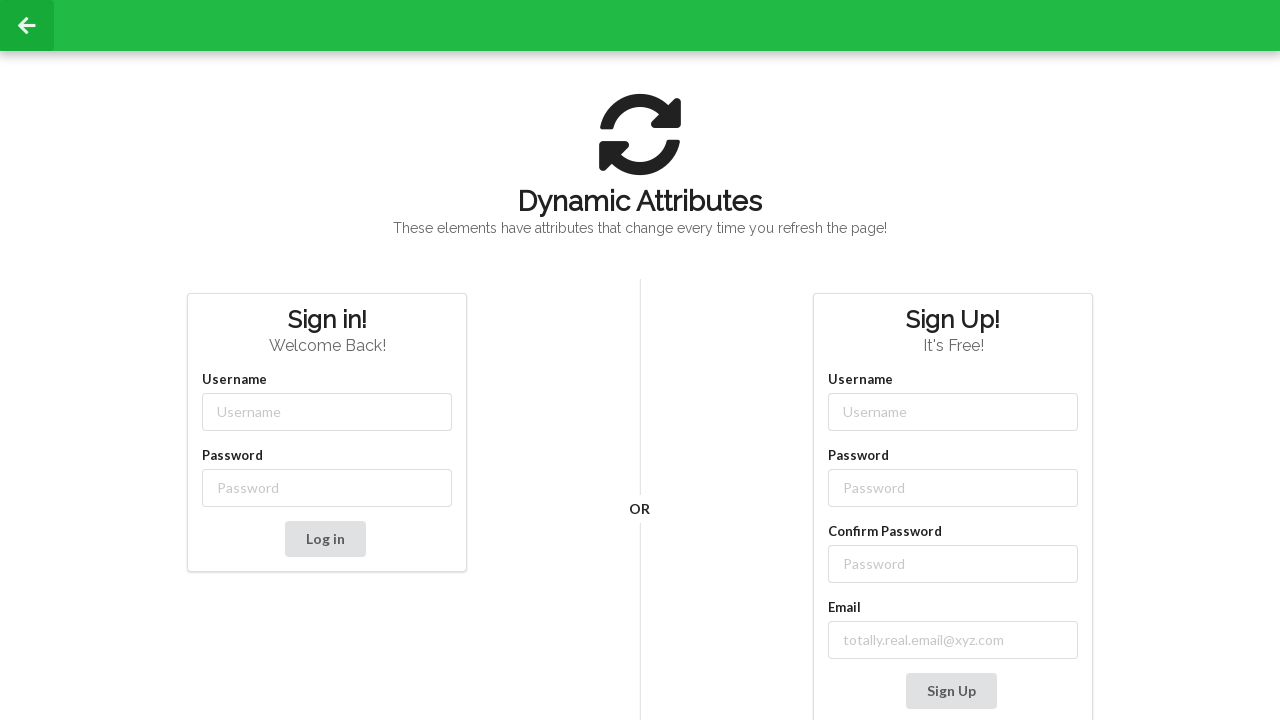

Clicked username input field at (953, 412) on xpath=/html/body/div[2]/div/div[2]/div[2]/div/div[3]/div/div/div[1]/input
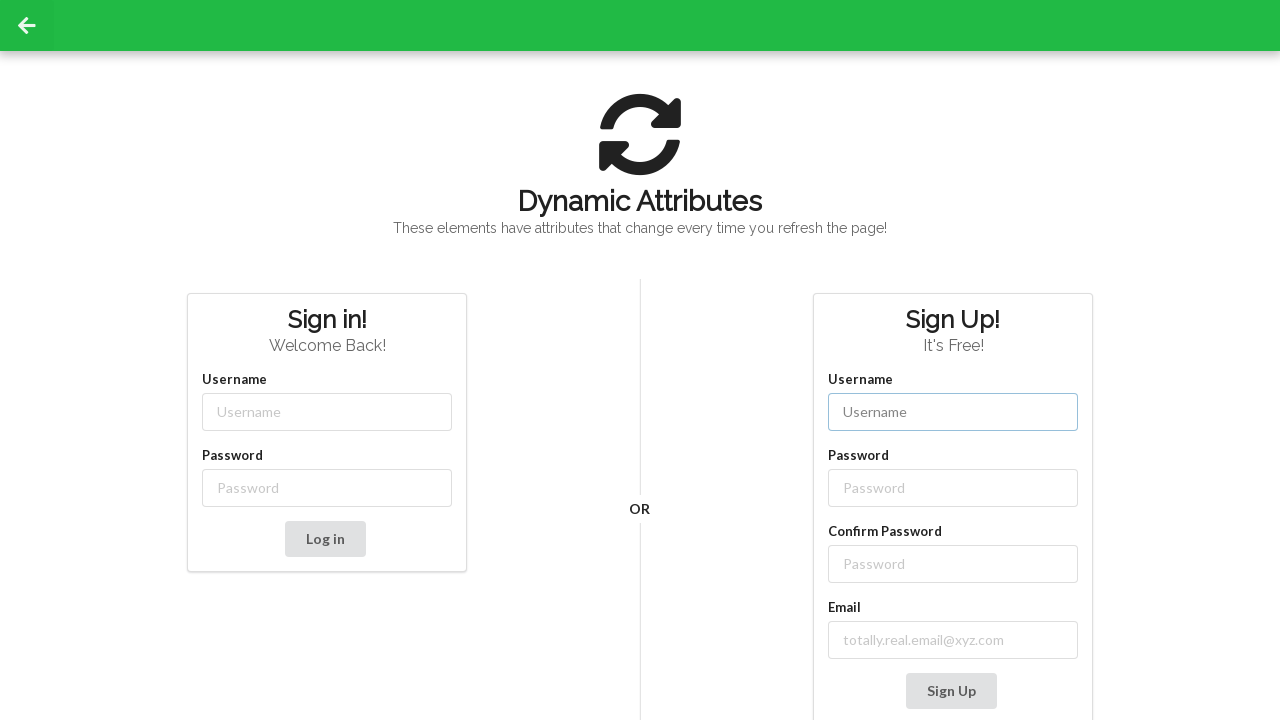

Filled username field with 'admin' on xpath=/html/body/div[2]/div/div[2]/div[2]/div/div[3]/div/div/div[1]/input
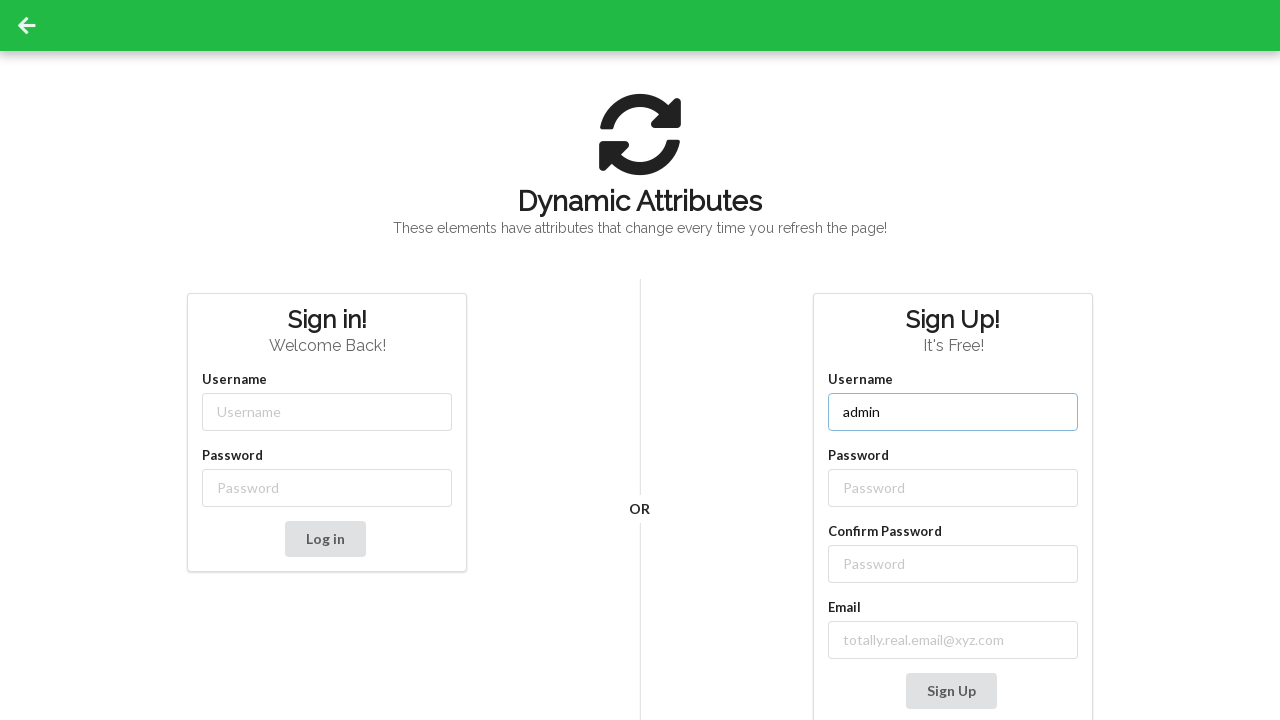

Clicked password input field at (953, 488) on xpath=/html/body/div[2]/div/div[2]/div[2]/div/div[3]/div/div/div[2]/input
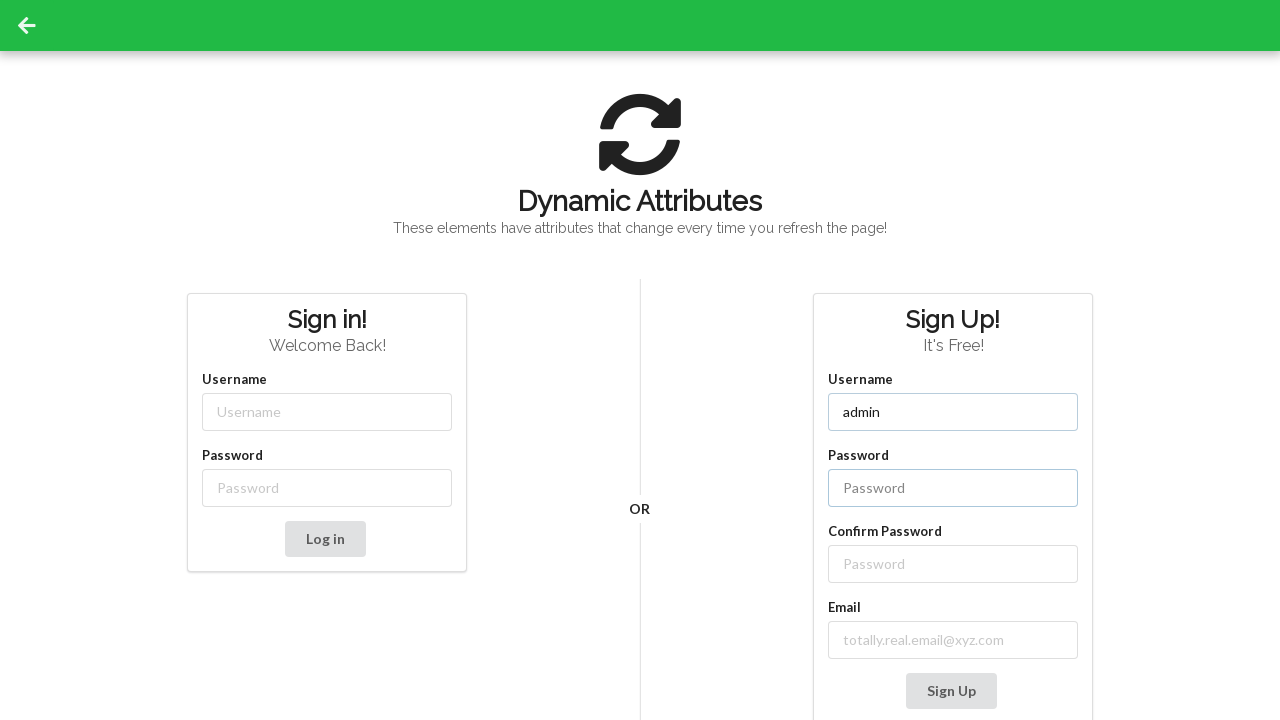

Filled password field with 'password' on xpath=/html/body/div[2]/div/div[2]/div[2]/div/div[3]/div/div/div[2]/input
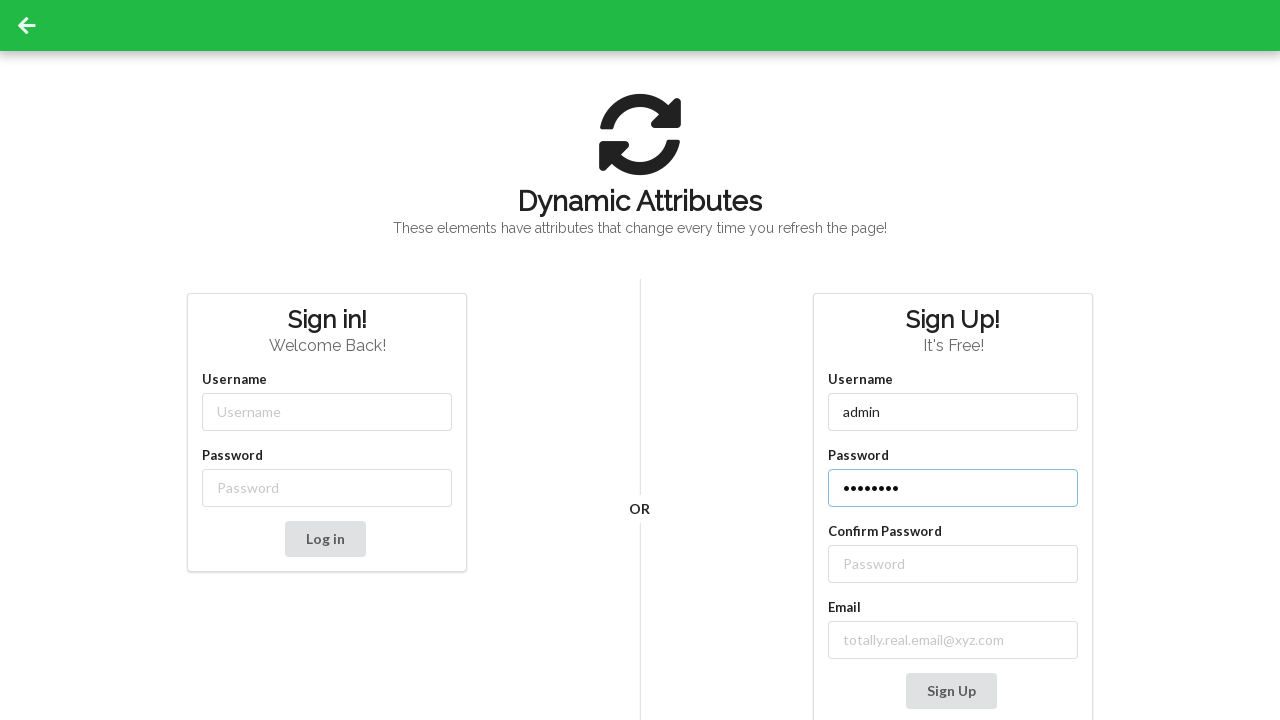

Clicked confirm password input field at (953, 564) on #dynamic-attributes-form >> xpath=div/div[3]/input
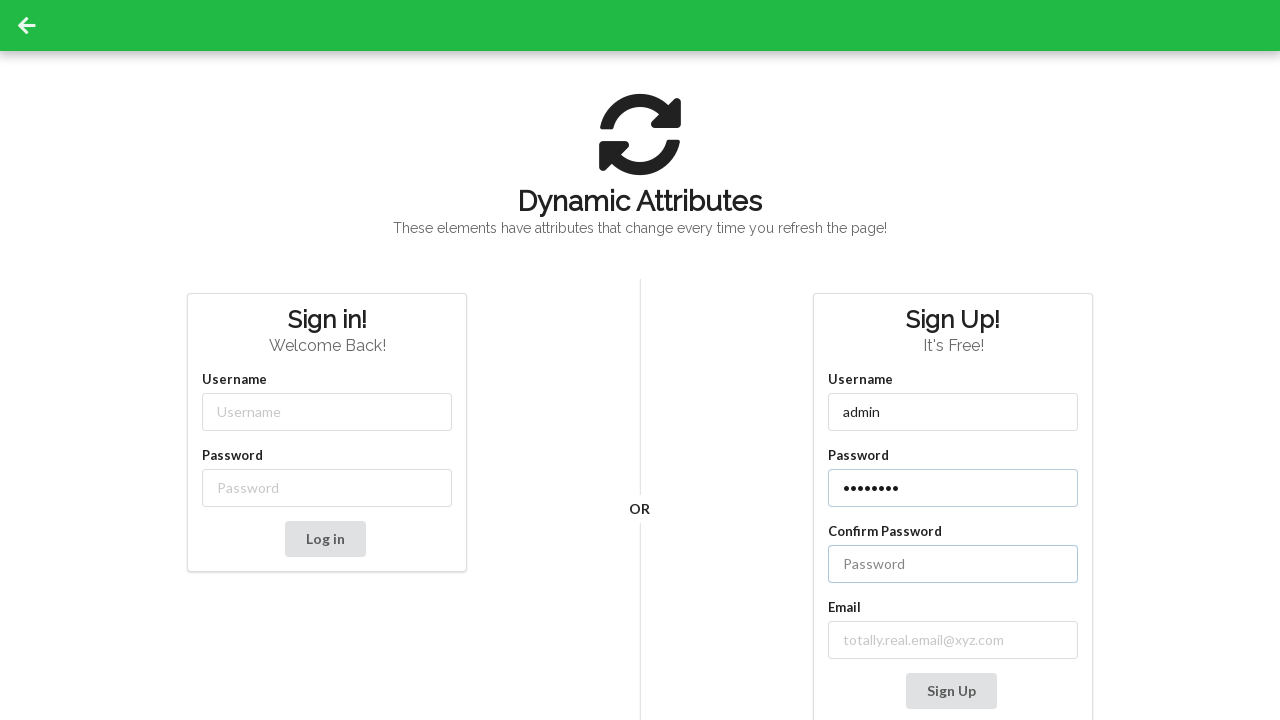

Filled confirm password field with 'password' on #dynamic-attributes-form >> xpath=div/div[3]/input
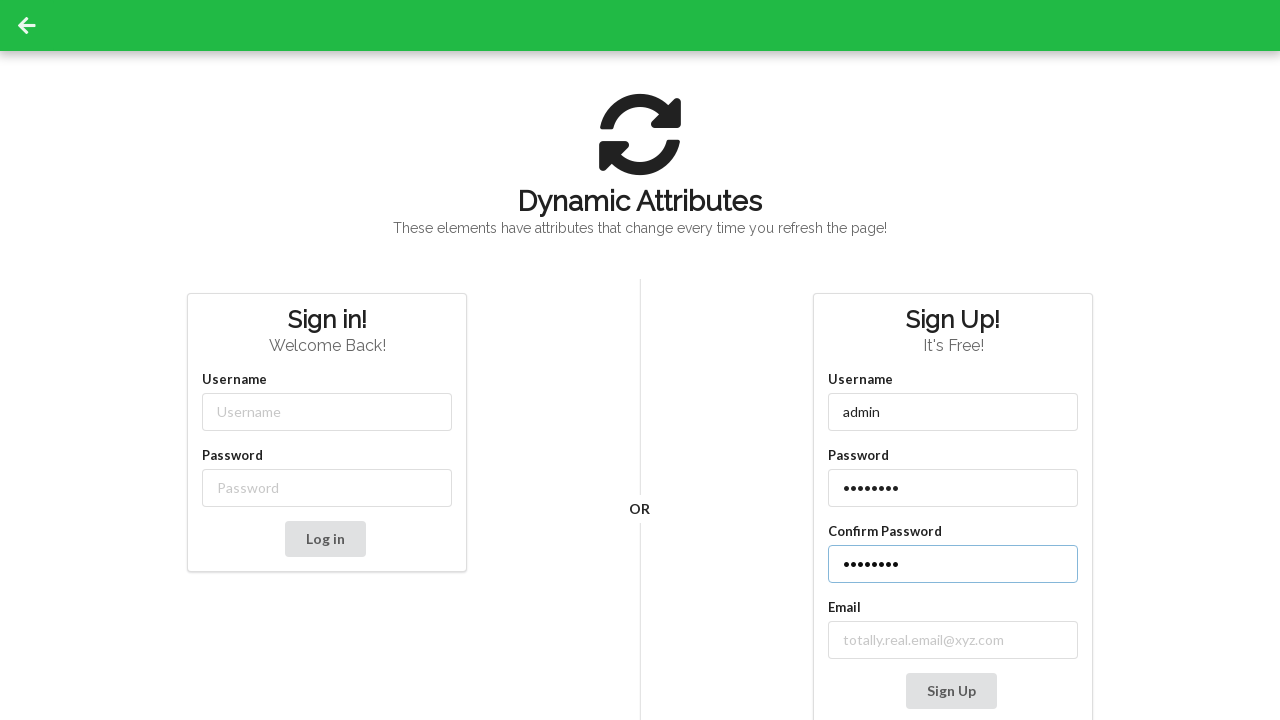

Clicked email input field at (953, 640) on #dynamic-attributes-form >> xpath=div/div[4]/input
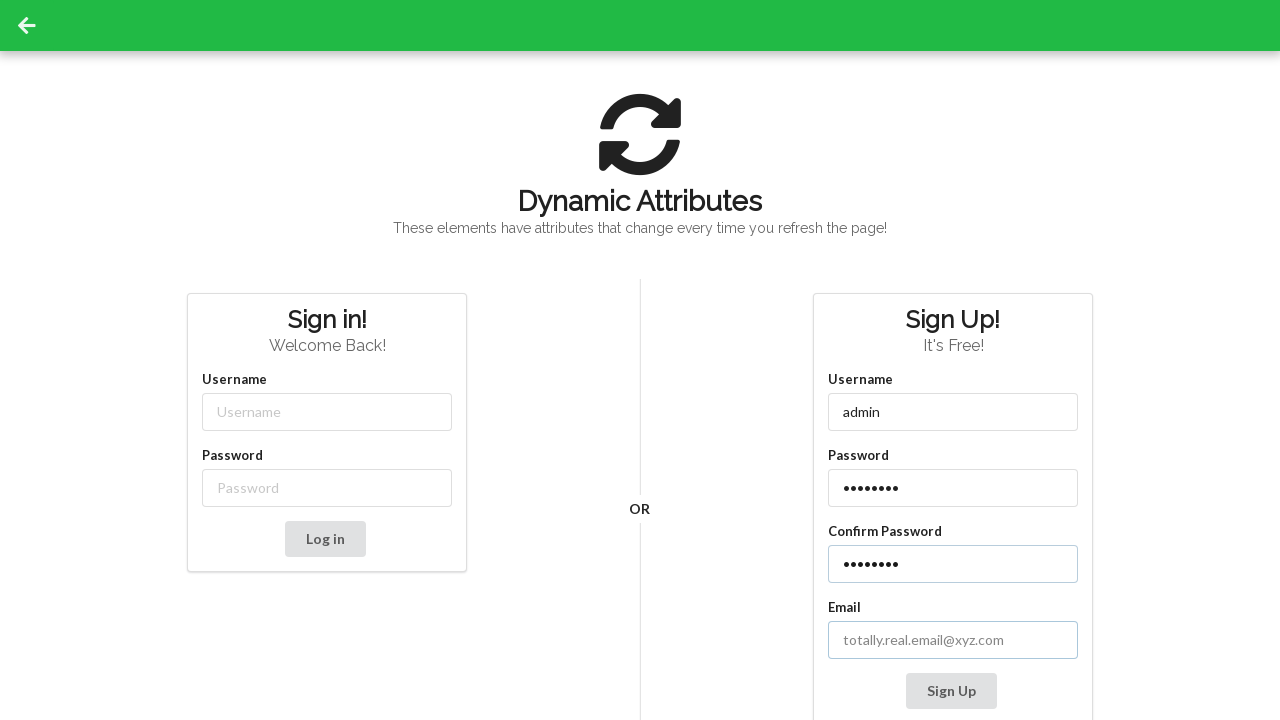

Filled email field with 'testuser2024@example.com' on #dynamic-attributes-form >> xpath=div/div[4]/input
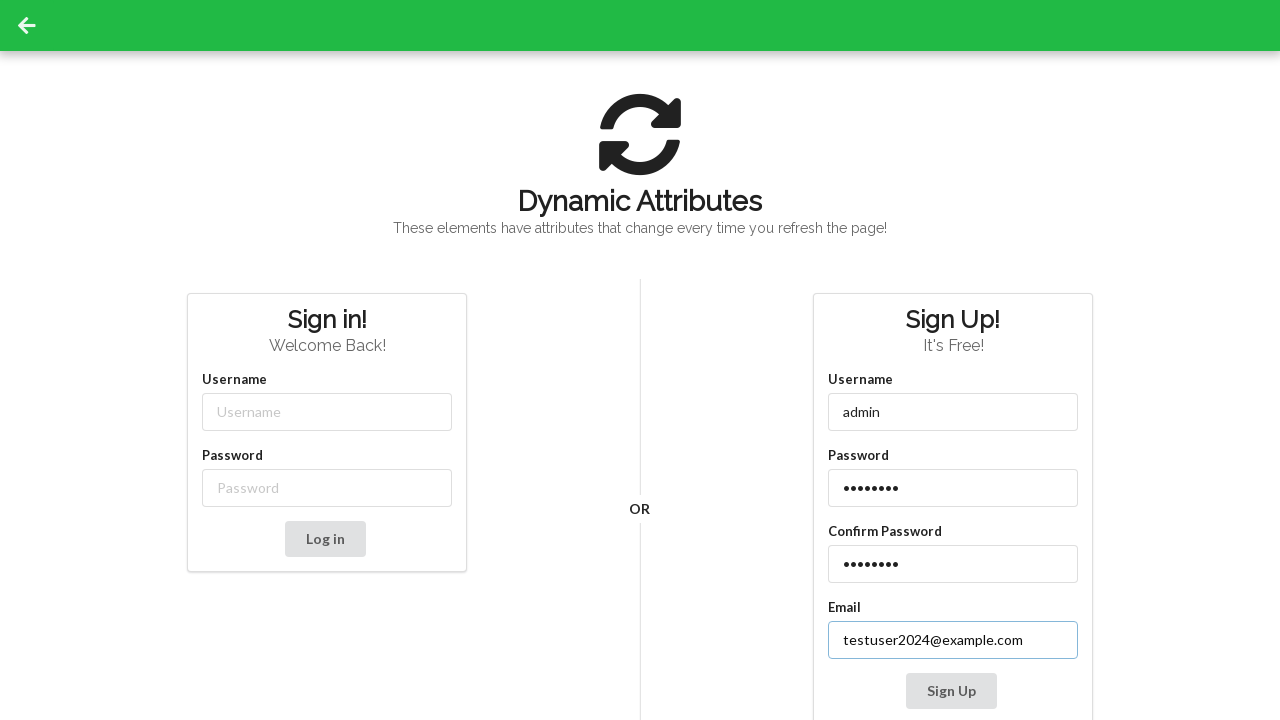

Clicked sign up button to submit form at (951, 691) on xpath=/html/body/div[2]/div/div[2]/div[2]/div/div[3]/div/div/button
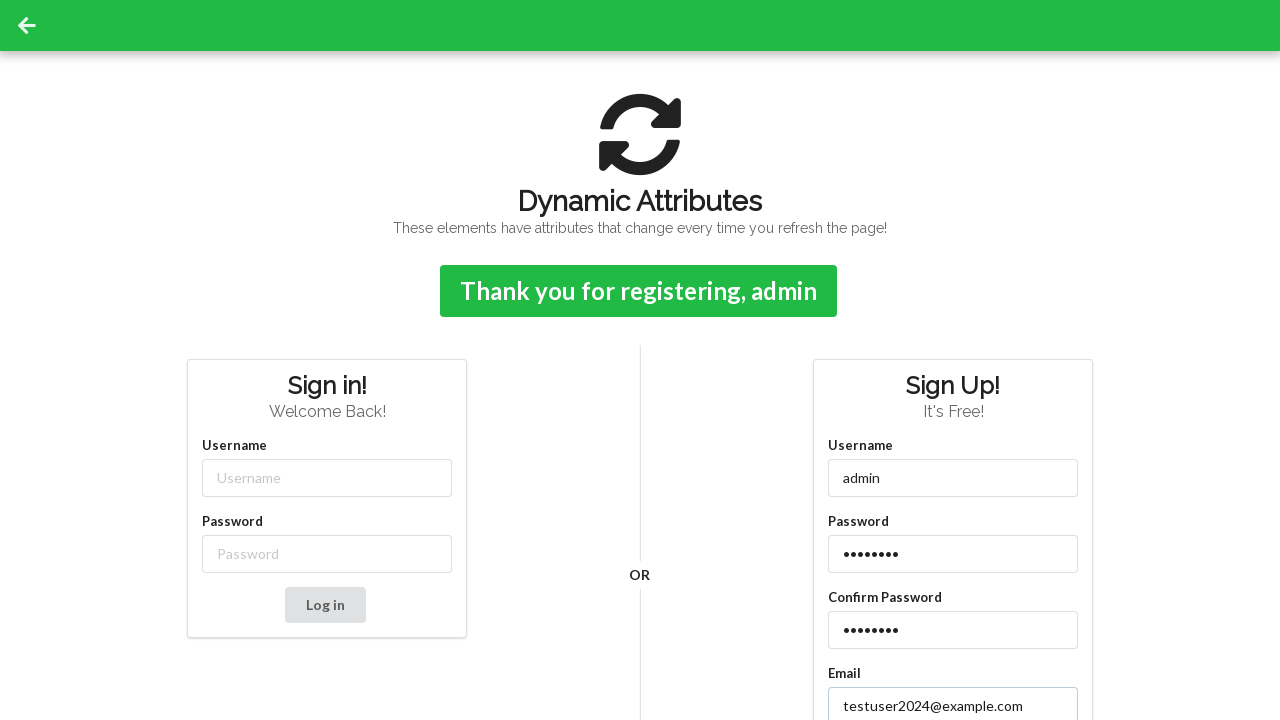

Confirmation message appeared after form submission
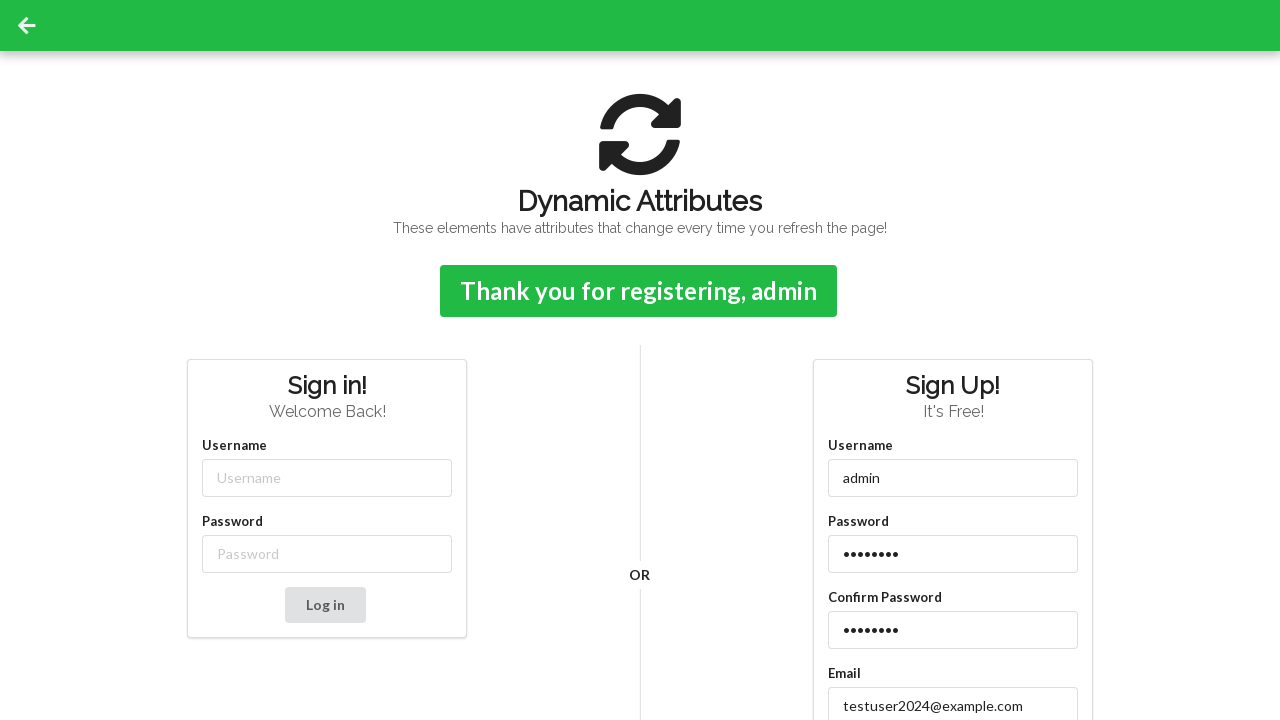

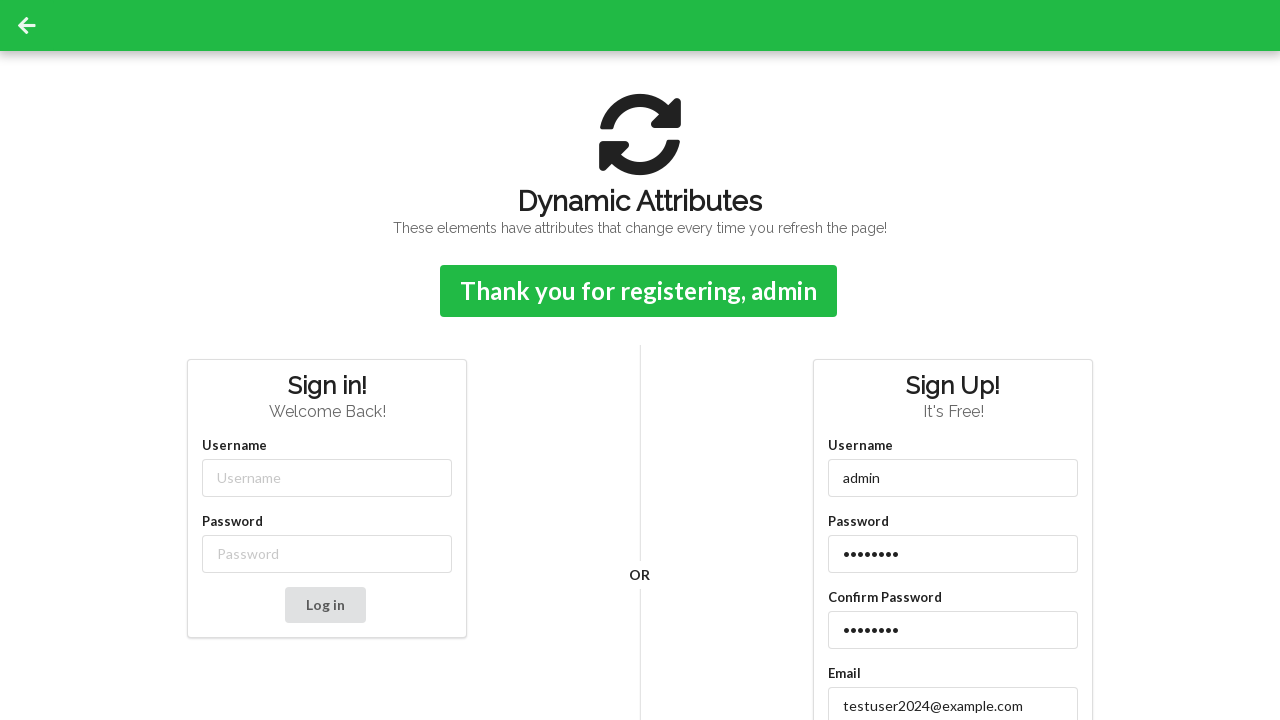